Tests window handling functionality by opening a new window, switching between windows, and verifying content in each window

Starting URL: https://the-internet.herokuapp.com/windows

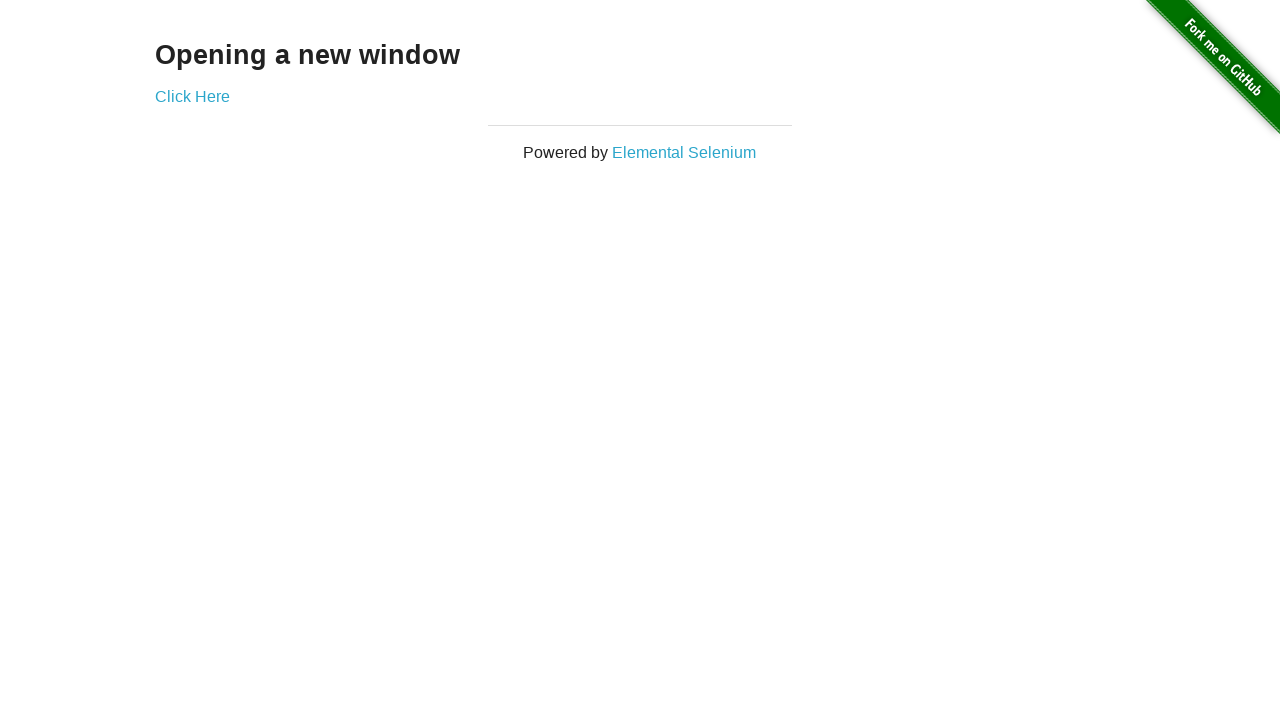

Clicked 'Click Here' link to open new window at (192, 96) on text='Click Here'
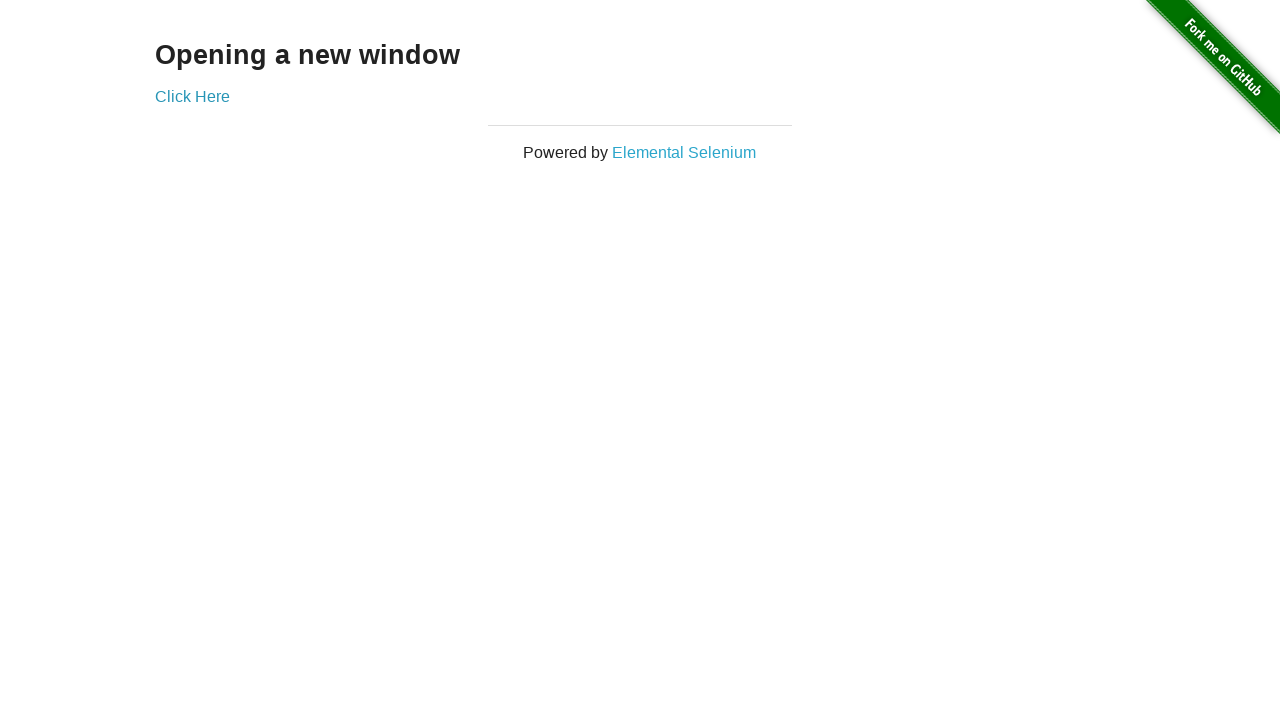

Verified new window contains 'New Window' heading
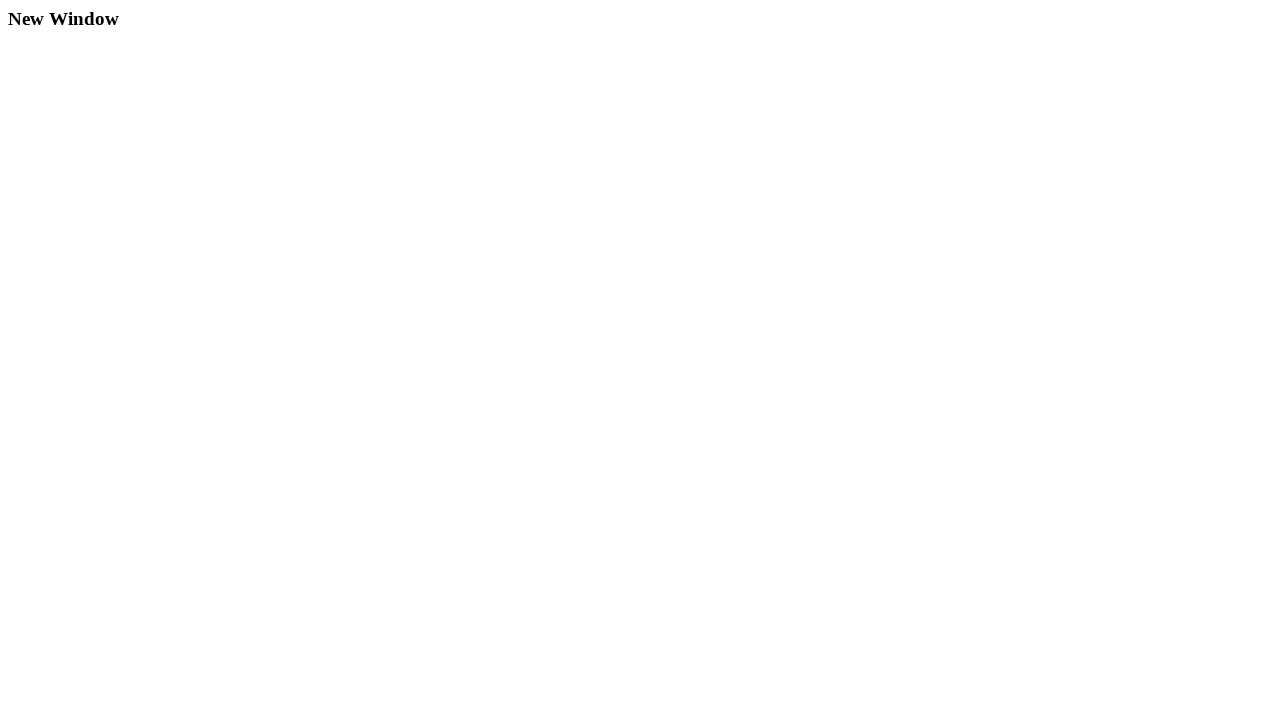

Closed the new window
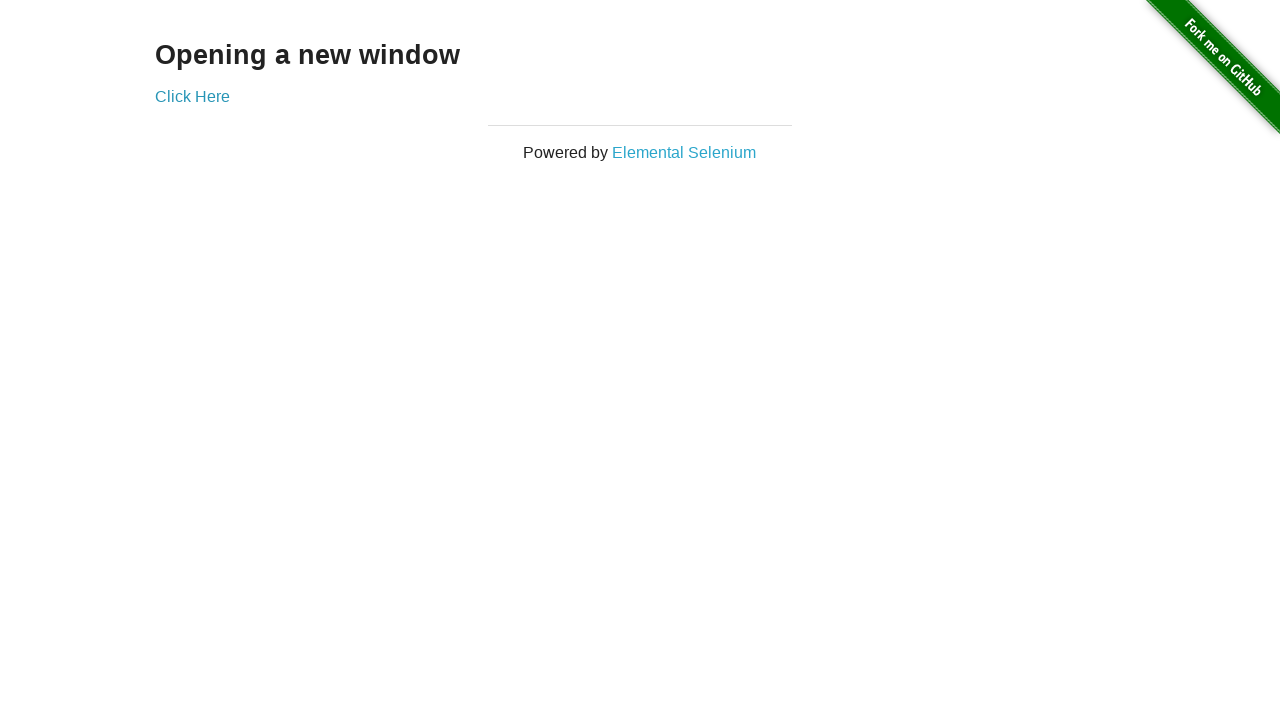

Verified original window contains 'Opening a new window' heading
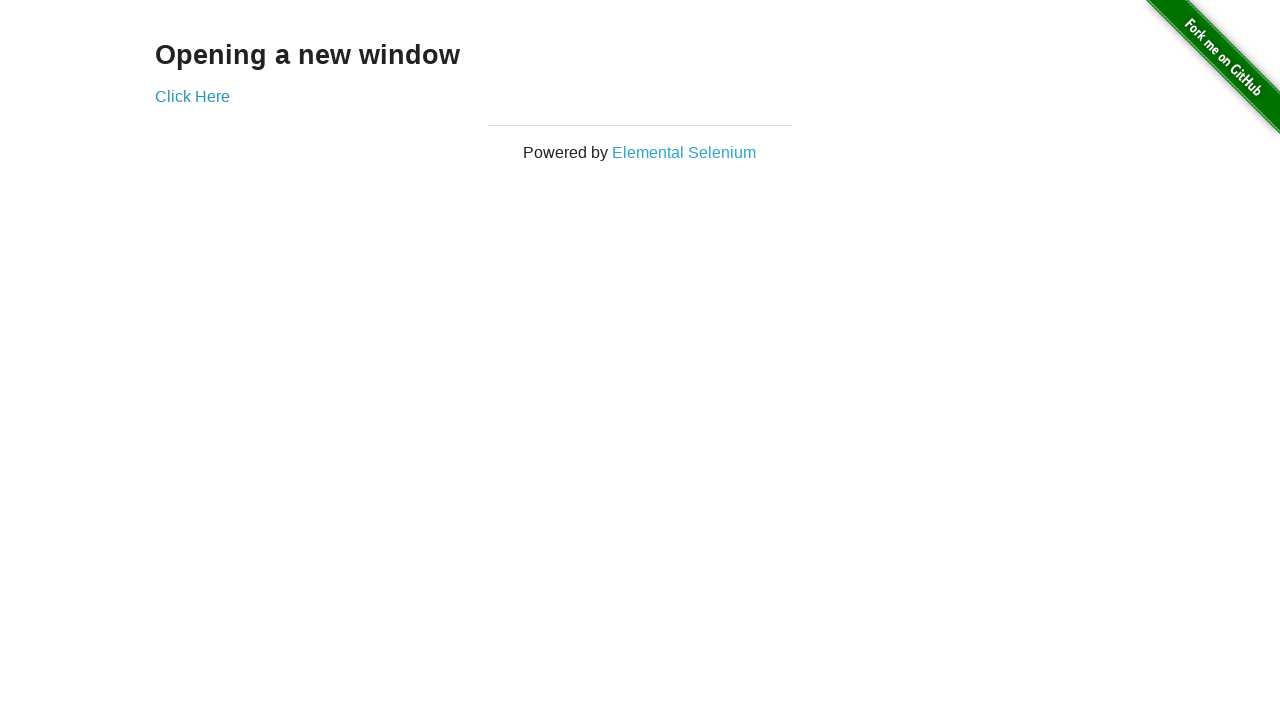

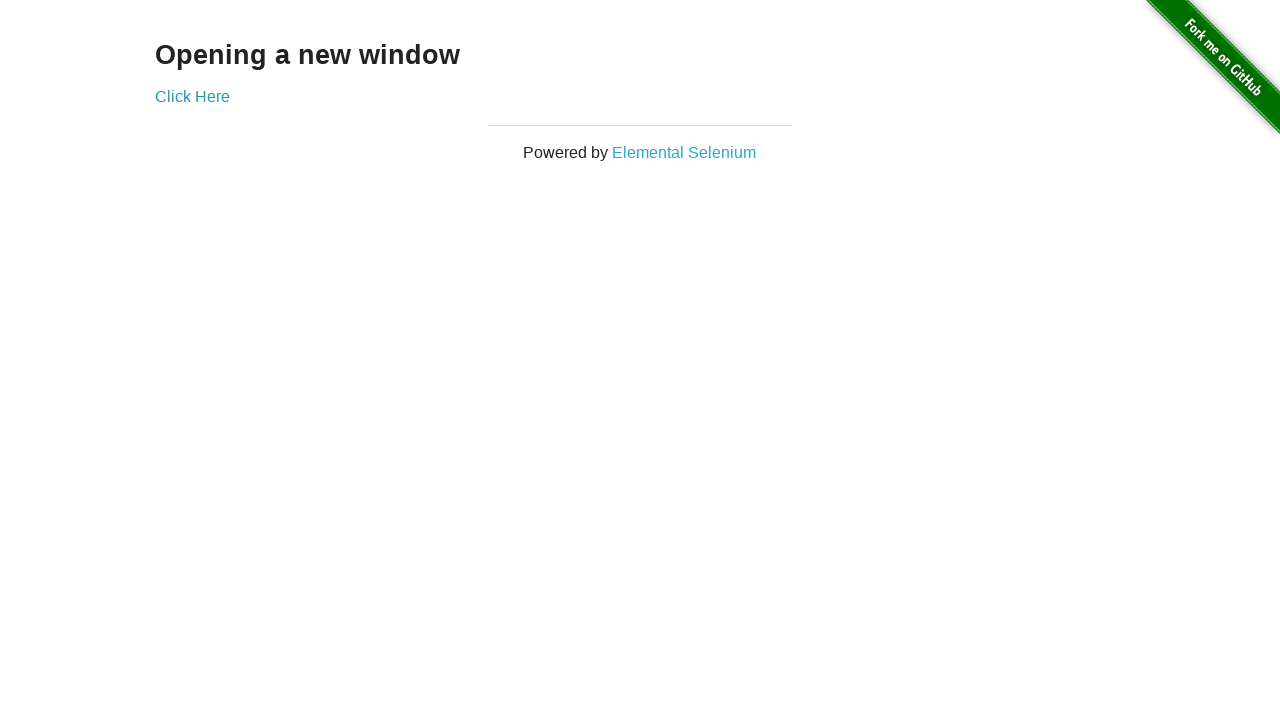